Simple test that navigates to the page and completes successfully

Starting URL: http://demo.automationtalks.com/

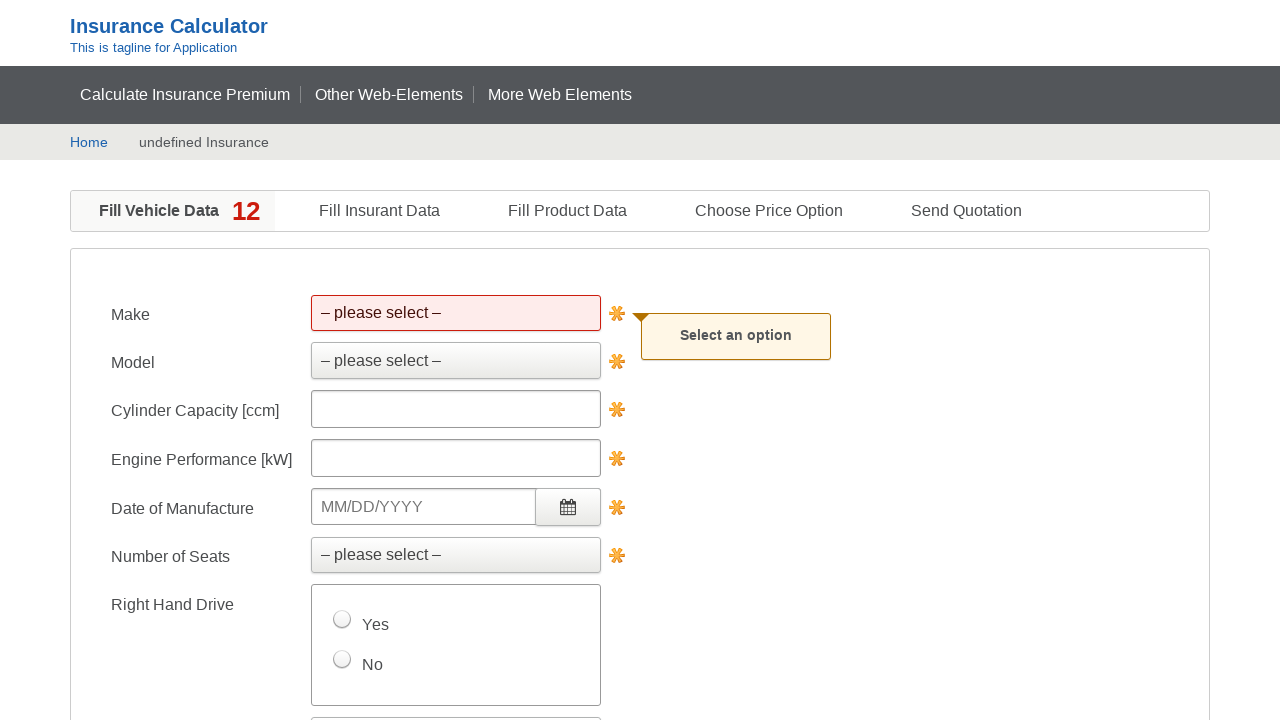

Navigated to http://demo.automationtalks.com/
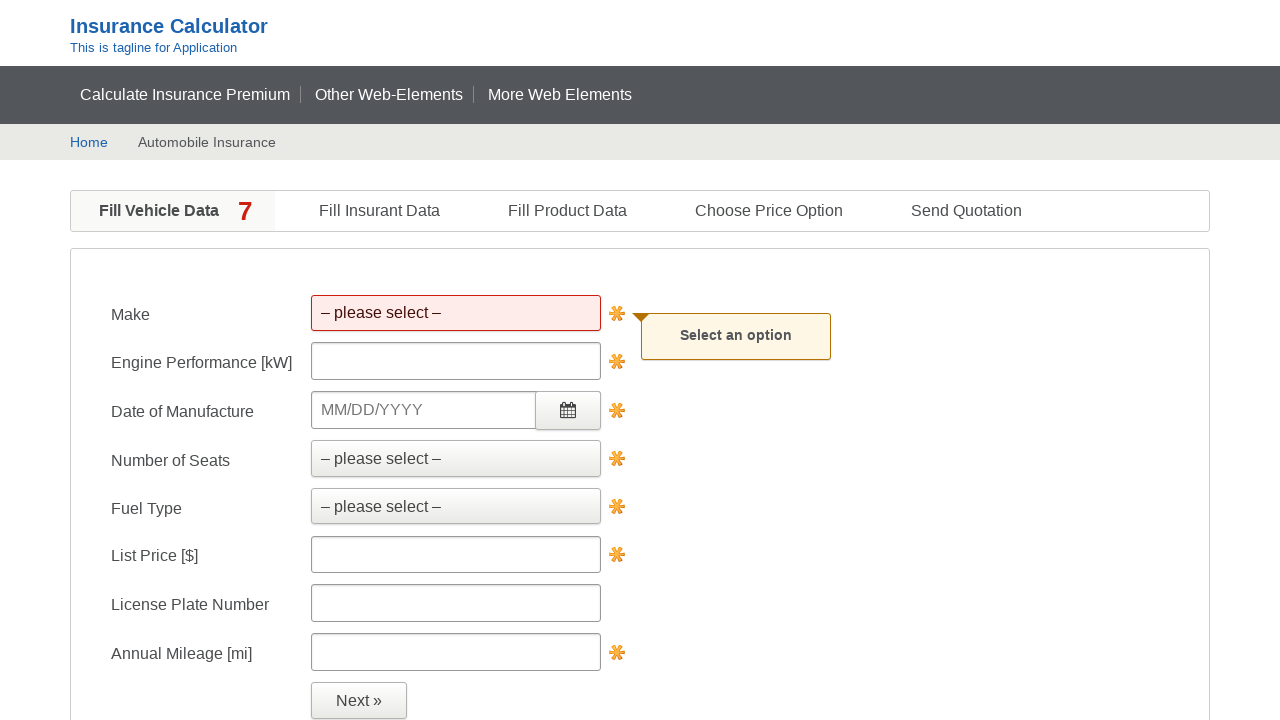

Test2 completed successfully - page loaded
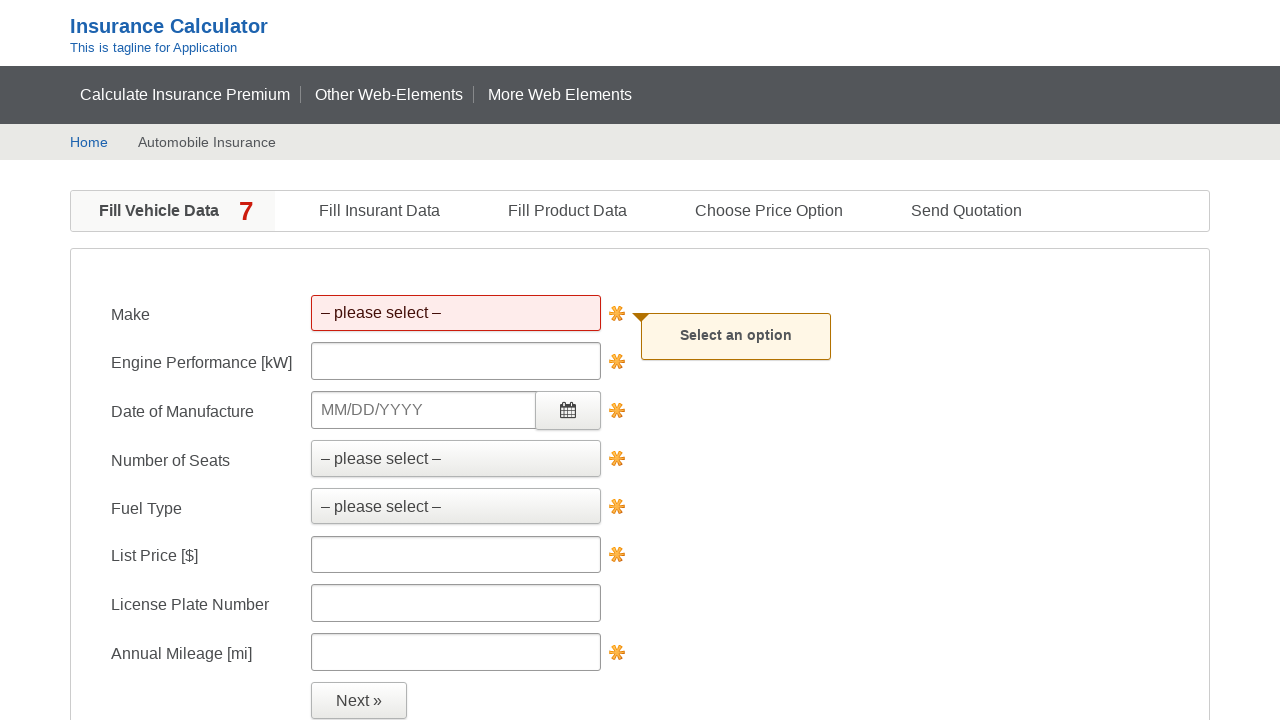

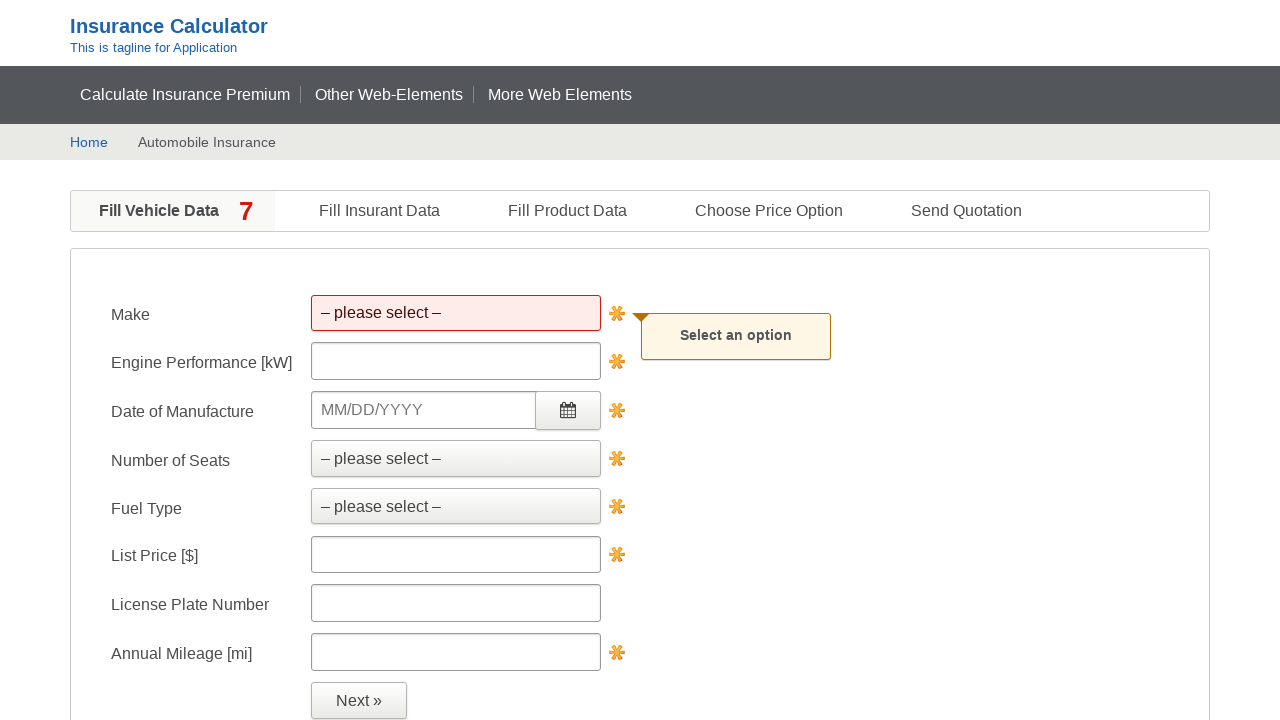